Opens the video catalog page by clicking on the video catalog menu icon

Starting URL: https://itvdn.com/ru

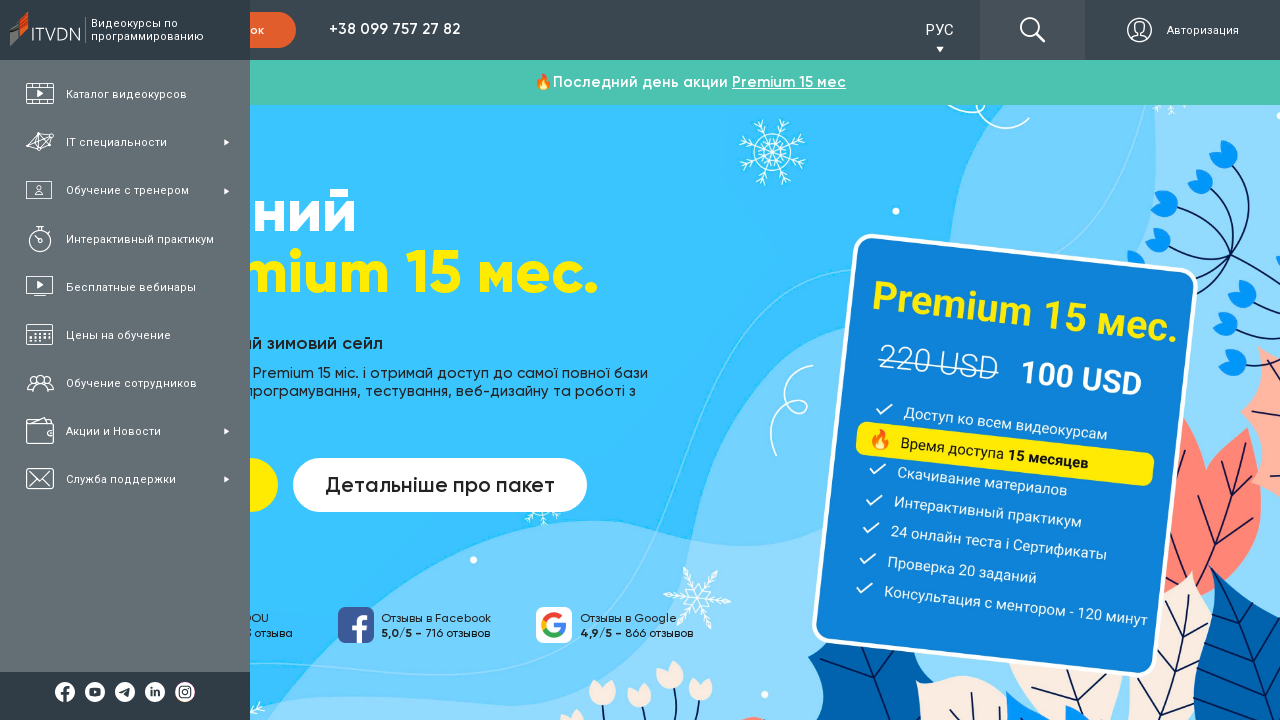

Navigated to ITVDN homepage (https://itvdn.com/ru)
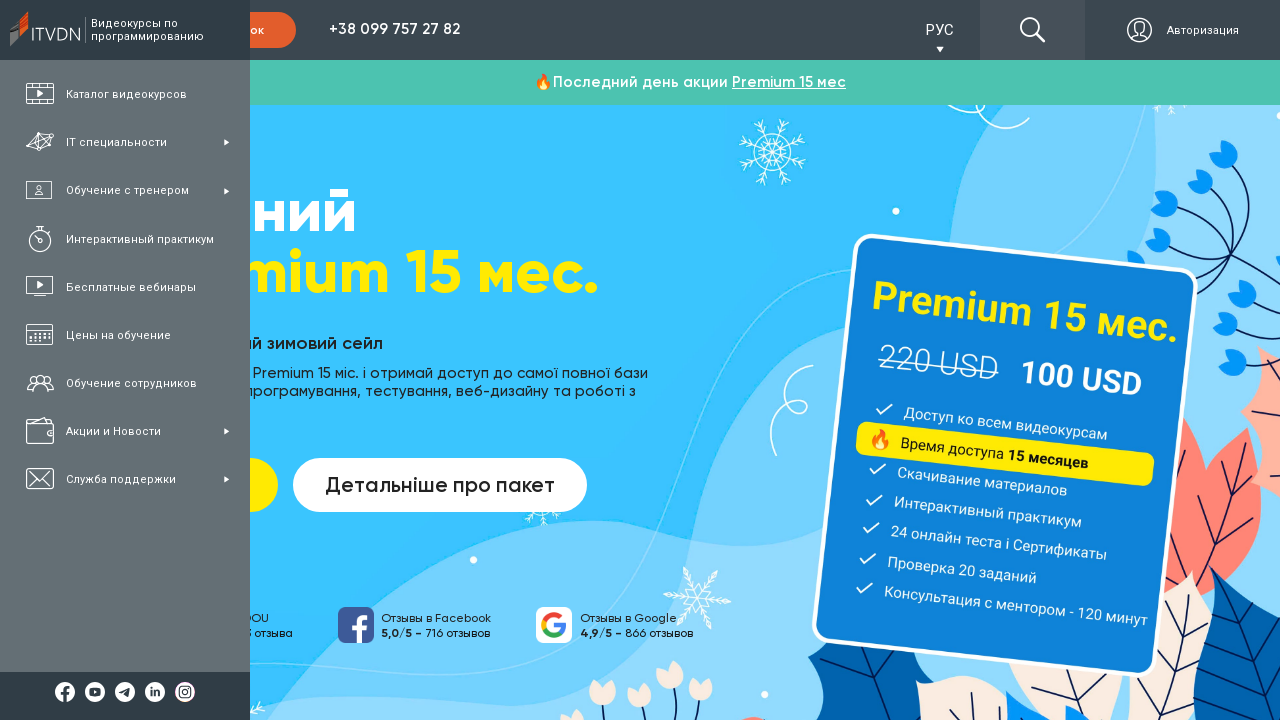

Clicked on video catalog menu icon at (40, 94) on span.itvdnicon-video-catalog.menu-item-icon
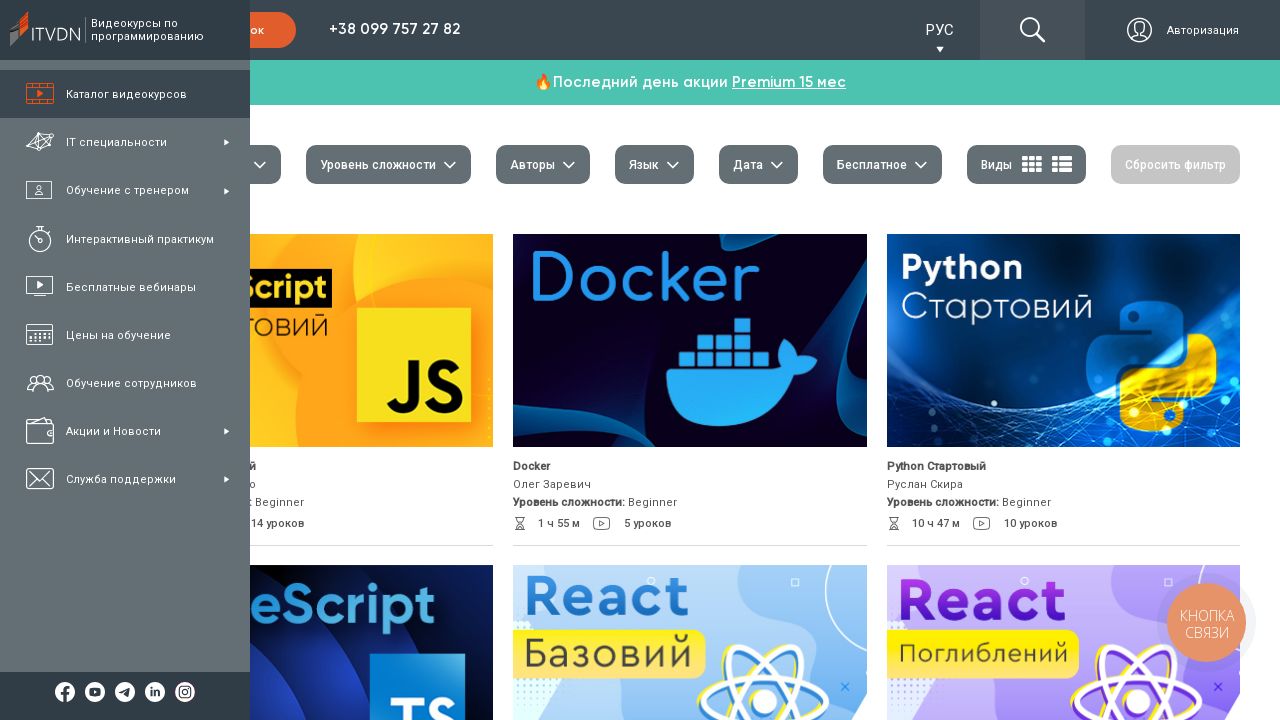

Verified page title matches catalog page title
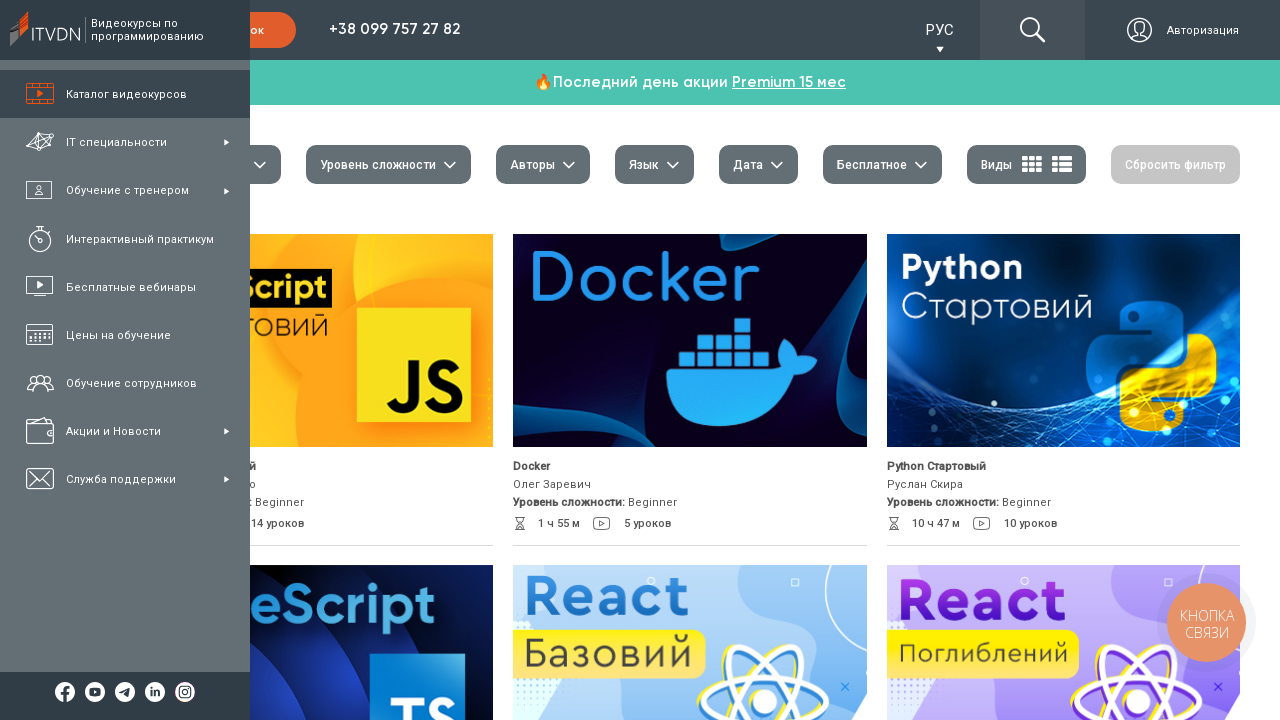

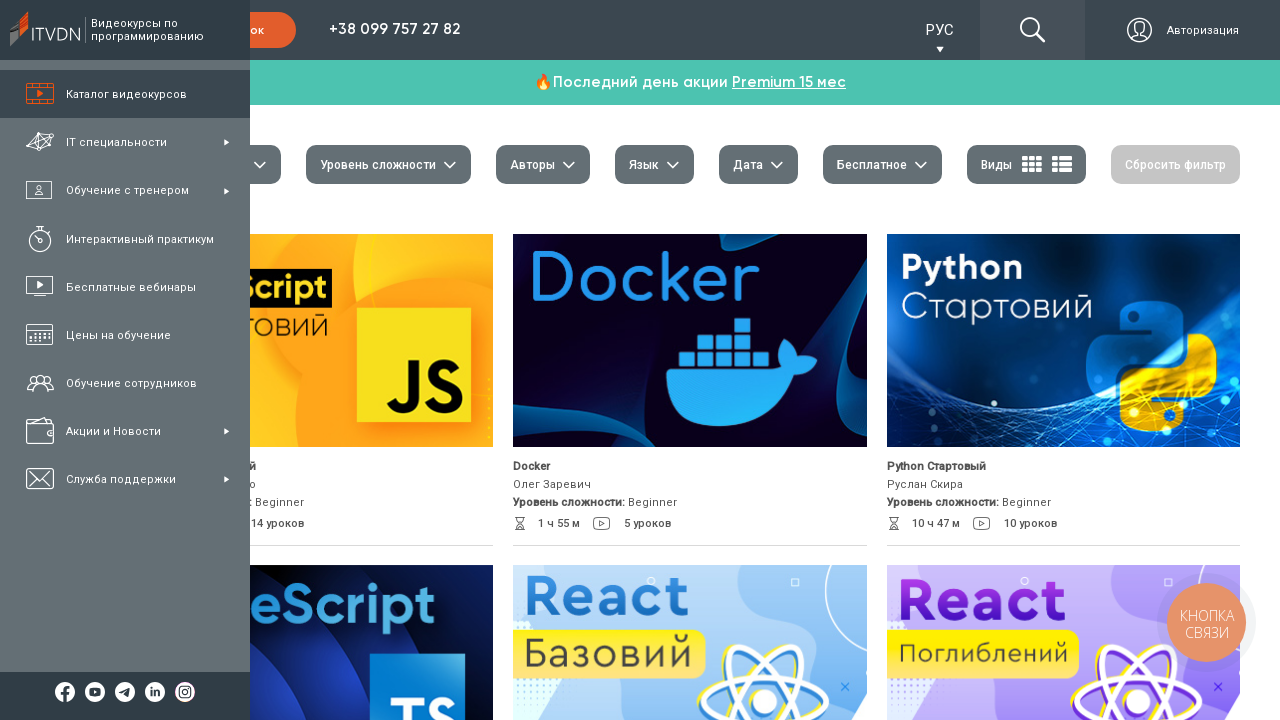